Tests enable/disable functionality by enabling an input field, entering text, then disabling it again

Starting URL: http://the-internet.herokuapp.com/dynamic_controls

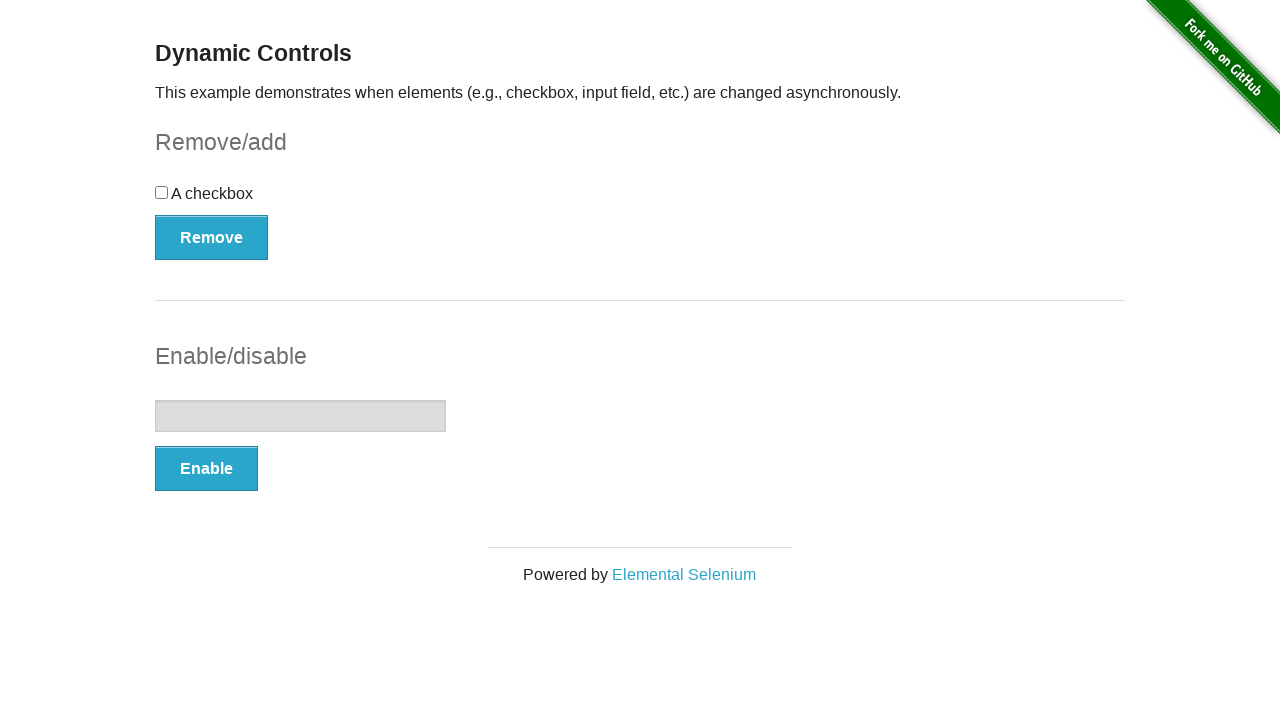

Clicked enable button to enable input field at (206, 469) on #input-example > button:nth-child(2)
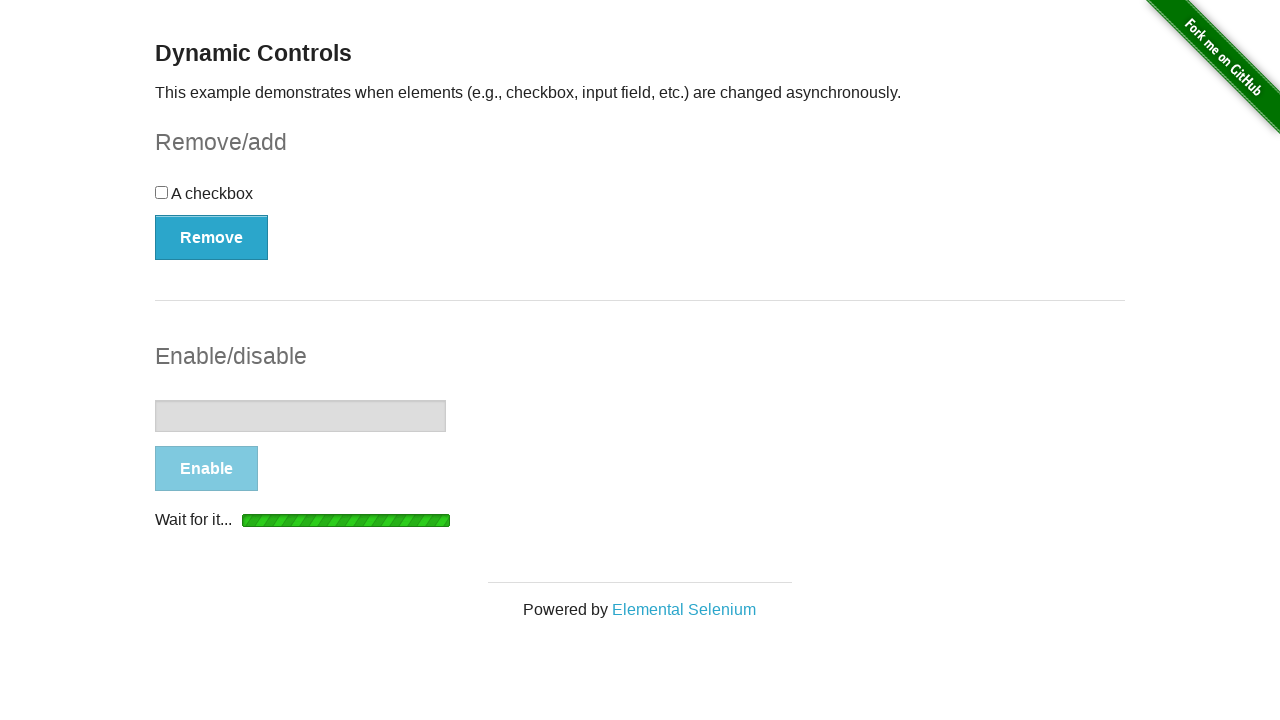

Input field is now enabled
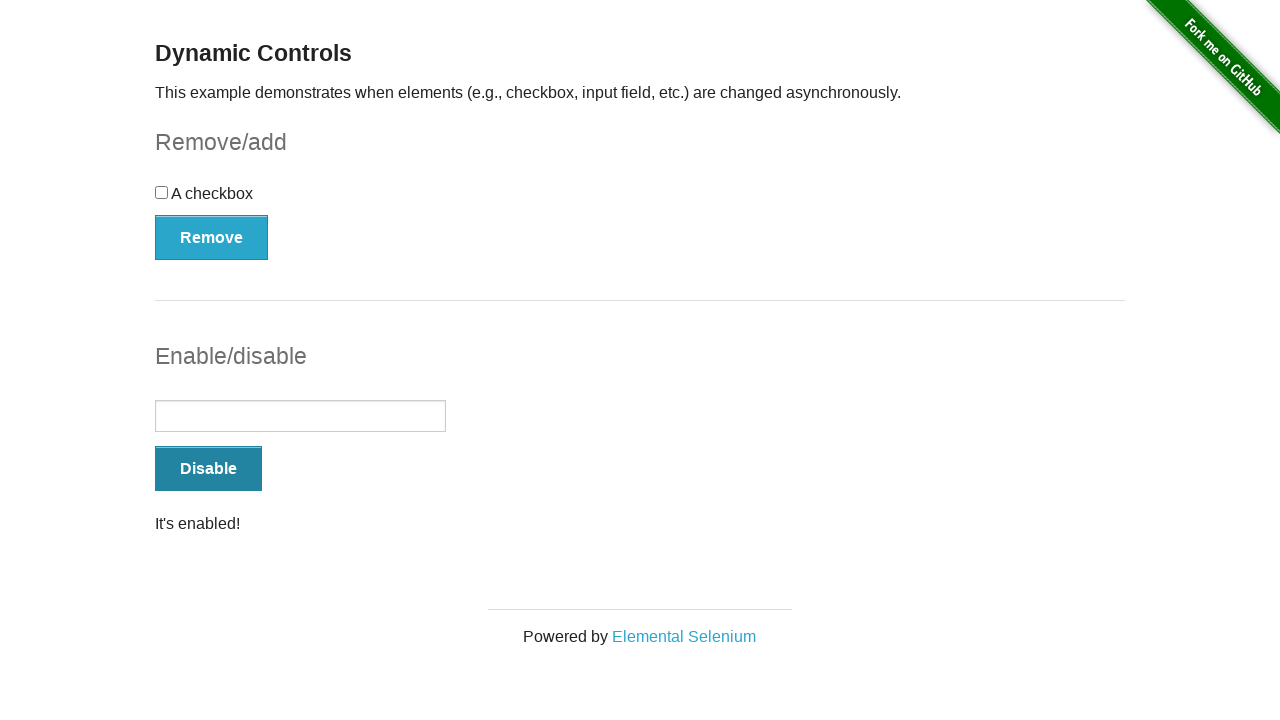

Entered 'Platzi' text in the enabled input field on #input-example > input:nth-child(1)
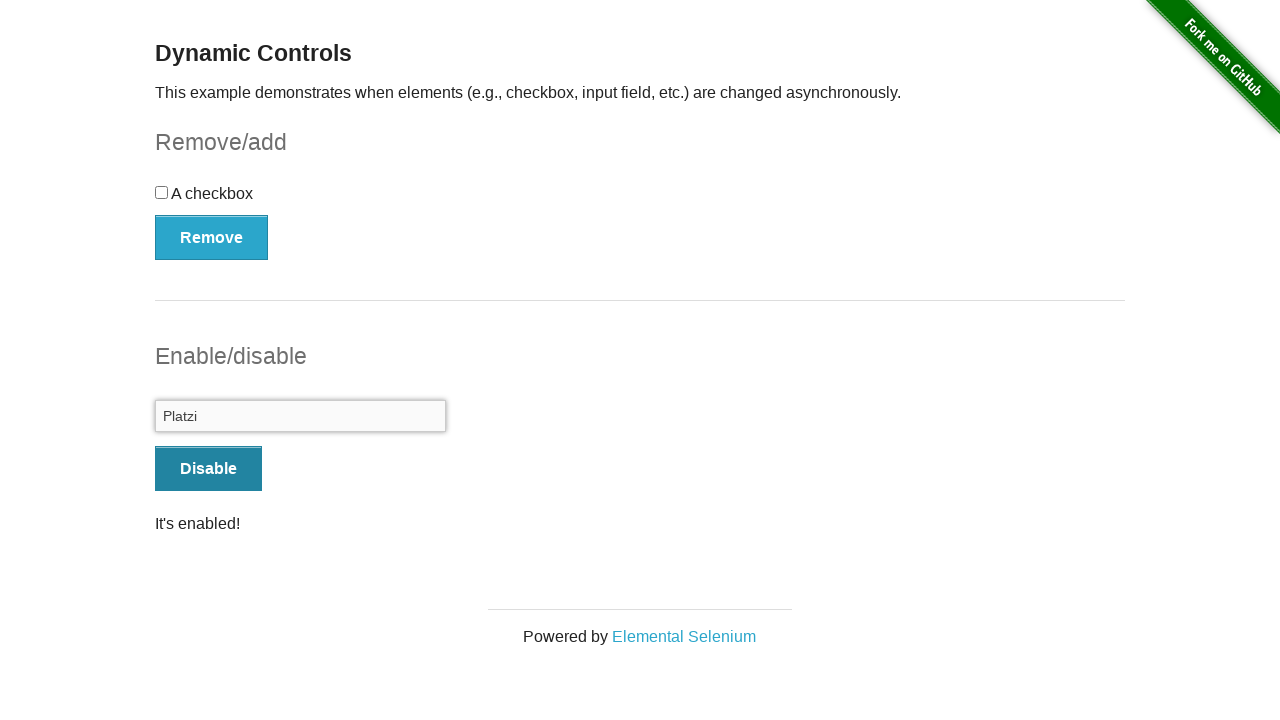

Clicked disable button to disable input field at (208, 469) on #input-example > button:nth-child(2)
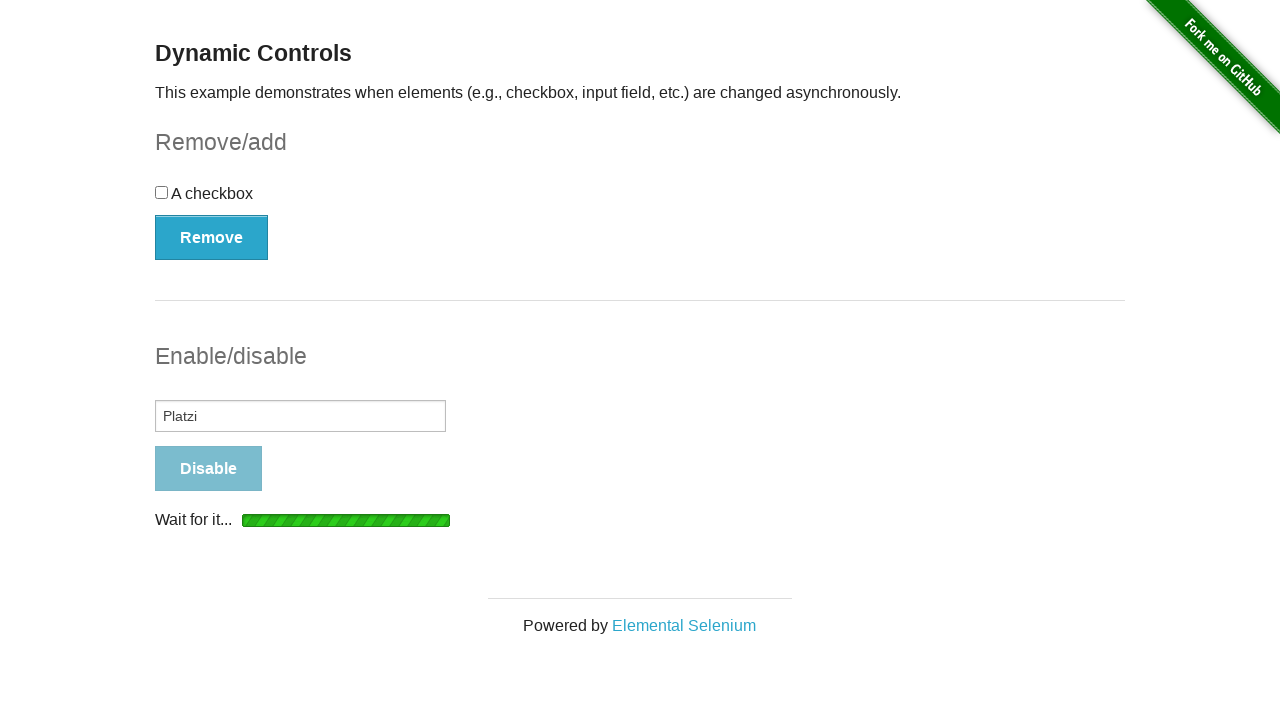

Input field is now disabled
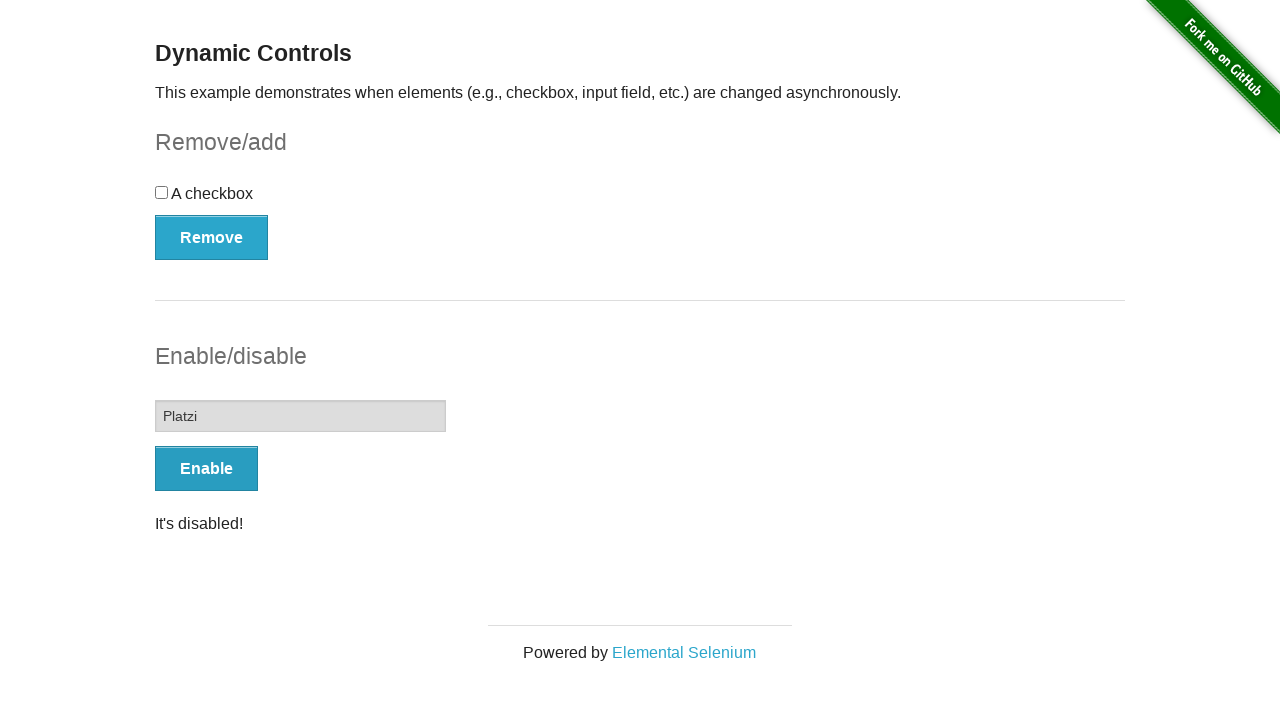

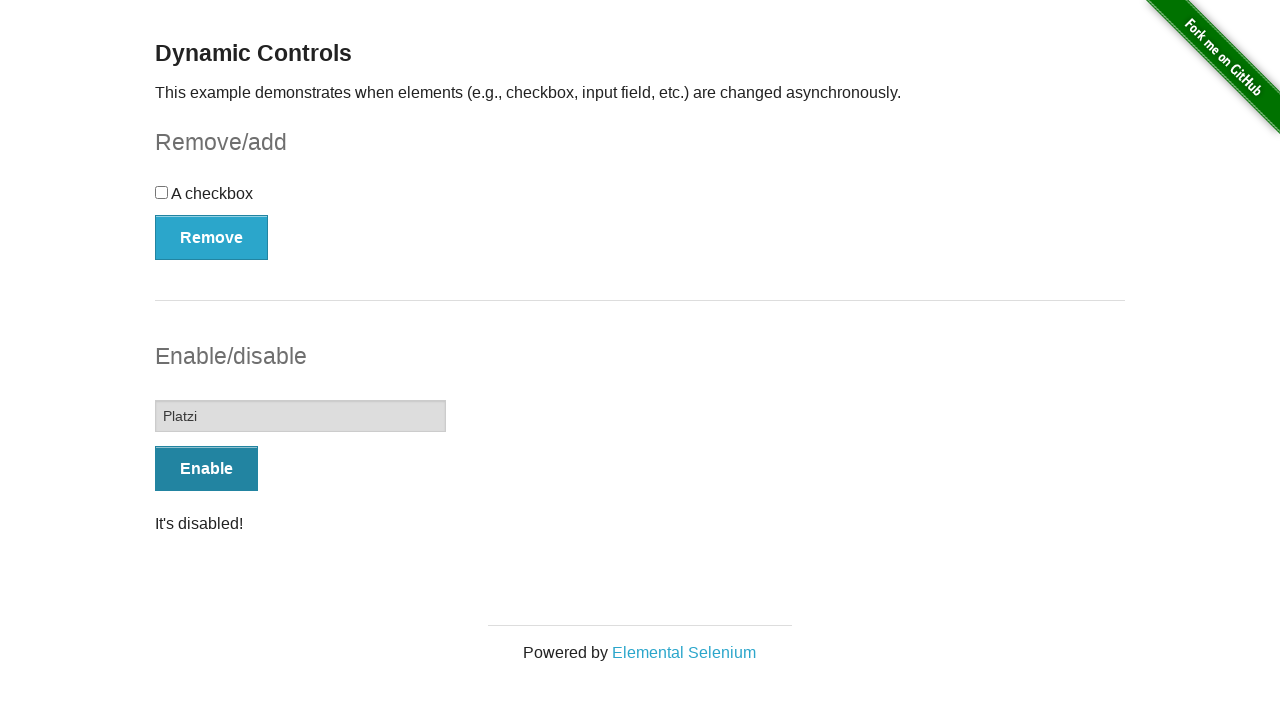